Tests that a todo item is removed if an empty string is entered while editing

Starting URL: https://demo.playwright.dev/todomvc

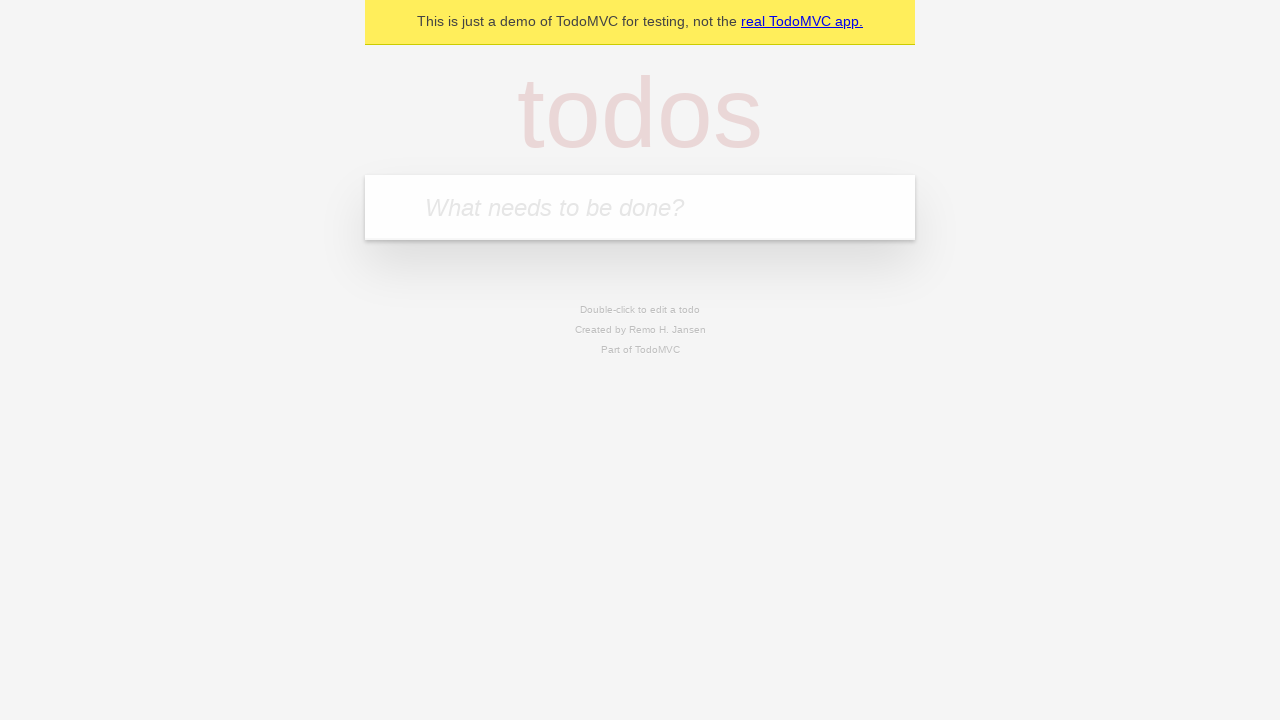

Filled todo input with 'buy some cheese' on internal:attr=[placeholder="What needs to be done?"i]
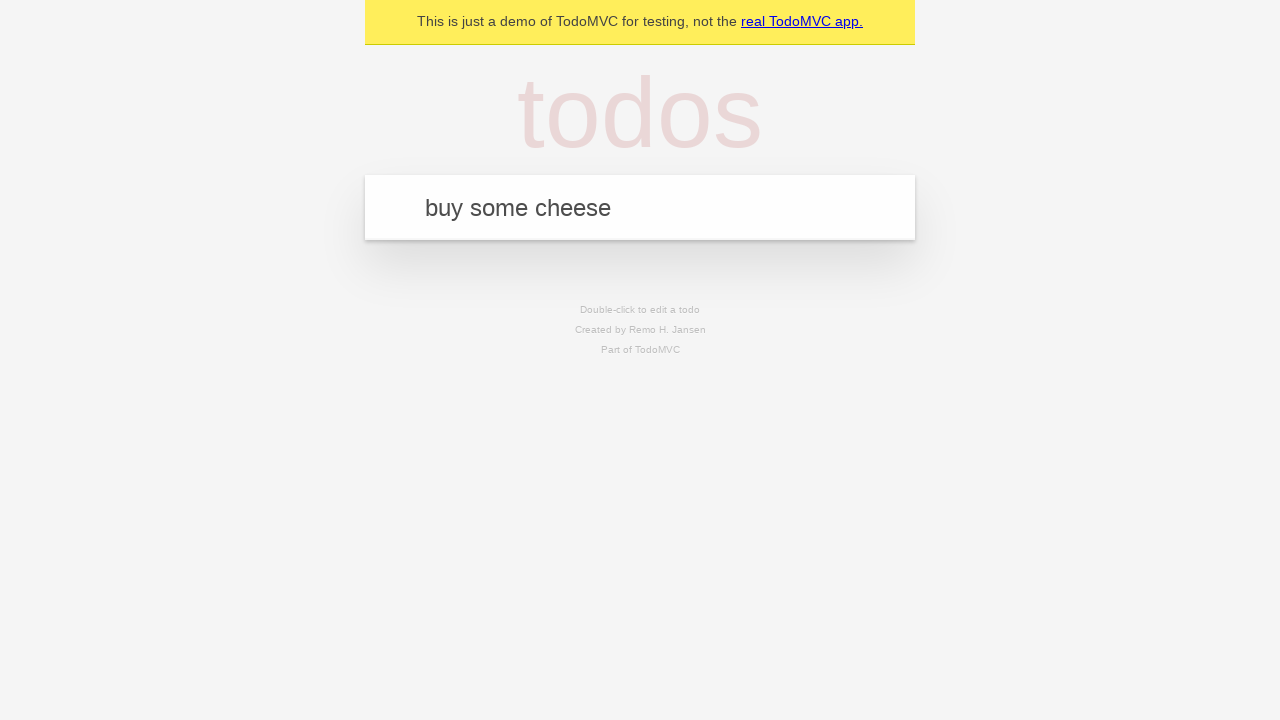

Pressed Enter to create todo 'buy some cheese' on internal:attr=[placeholder="What needs to be done?"i]
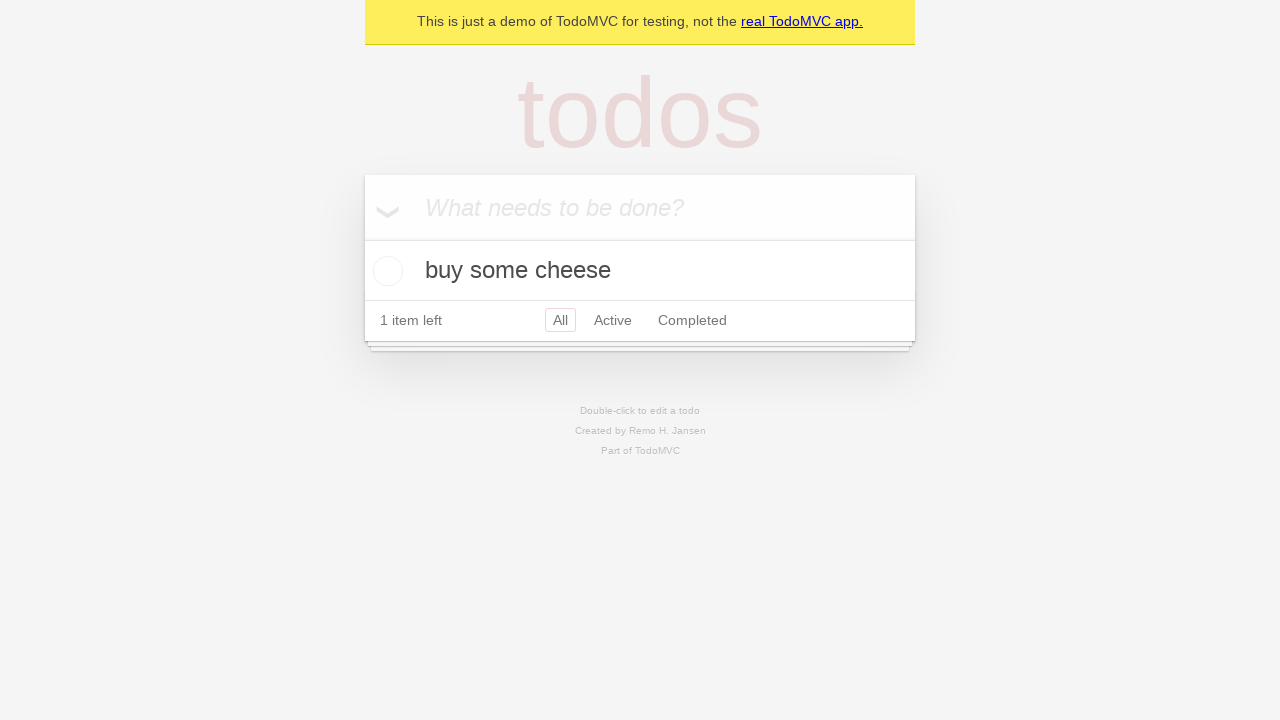

Filled todo input with 'feed the cat' on internal:attr=[placeholder="What needs to be done?"i]
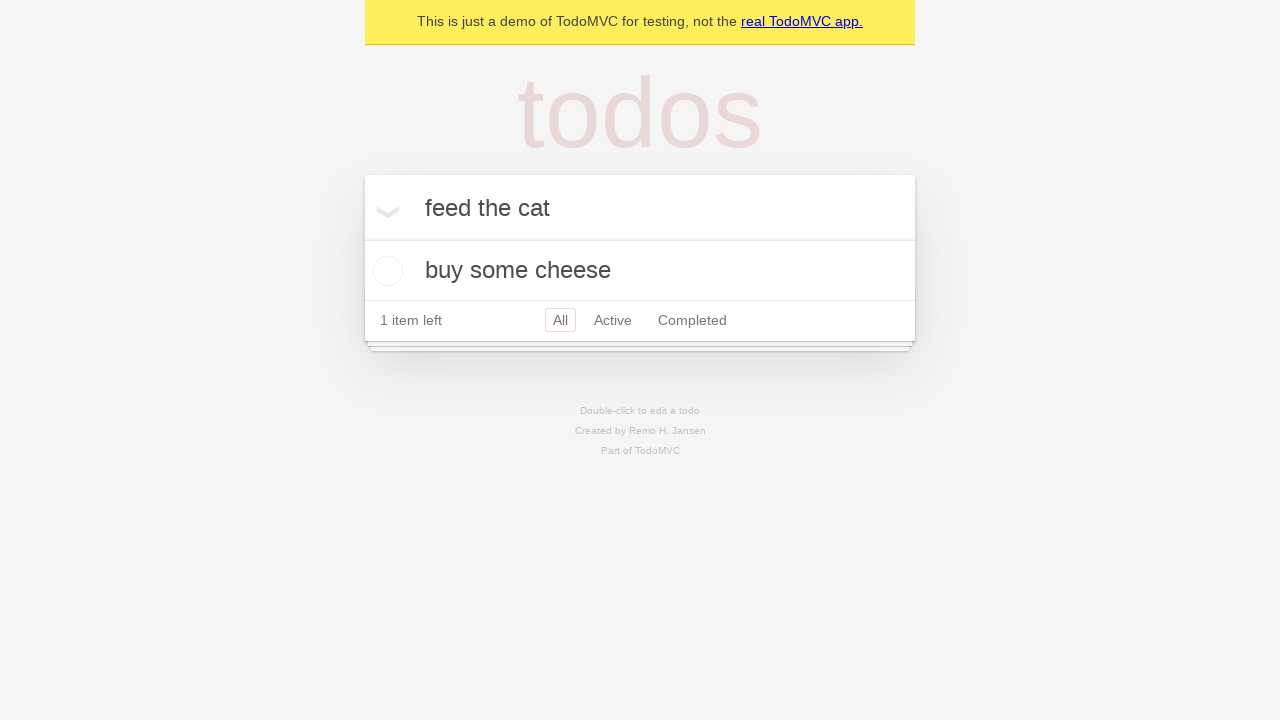

Pressed Enter to create todo 'feed the cat' on internal:attr=[placeholder="What needs to be done?"i]
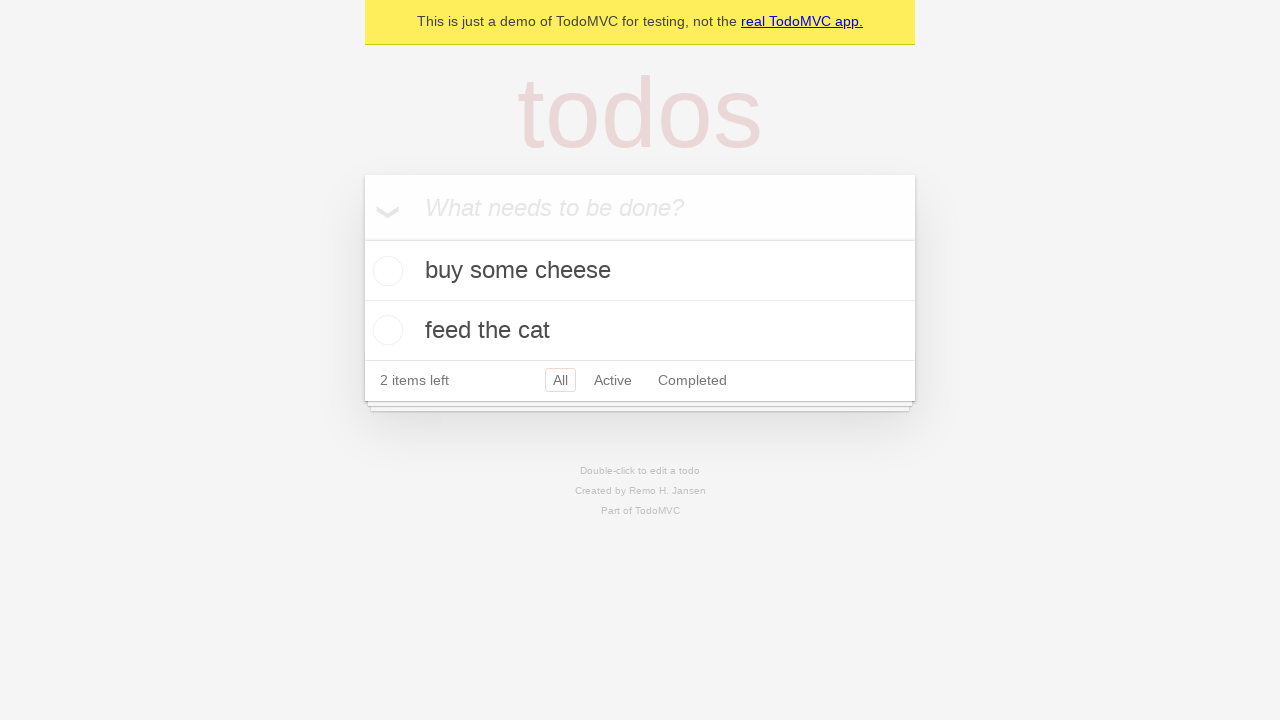

Filled todo input with 'book a doctors appointment' on internal:attr=[placeholder="What needs to be done?"i]
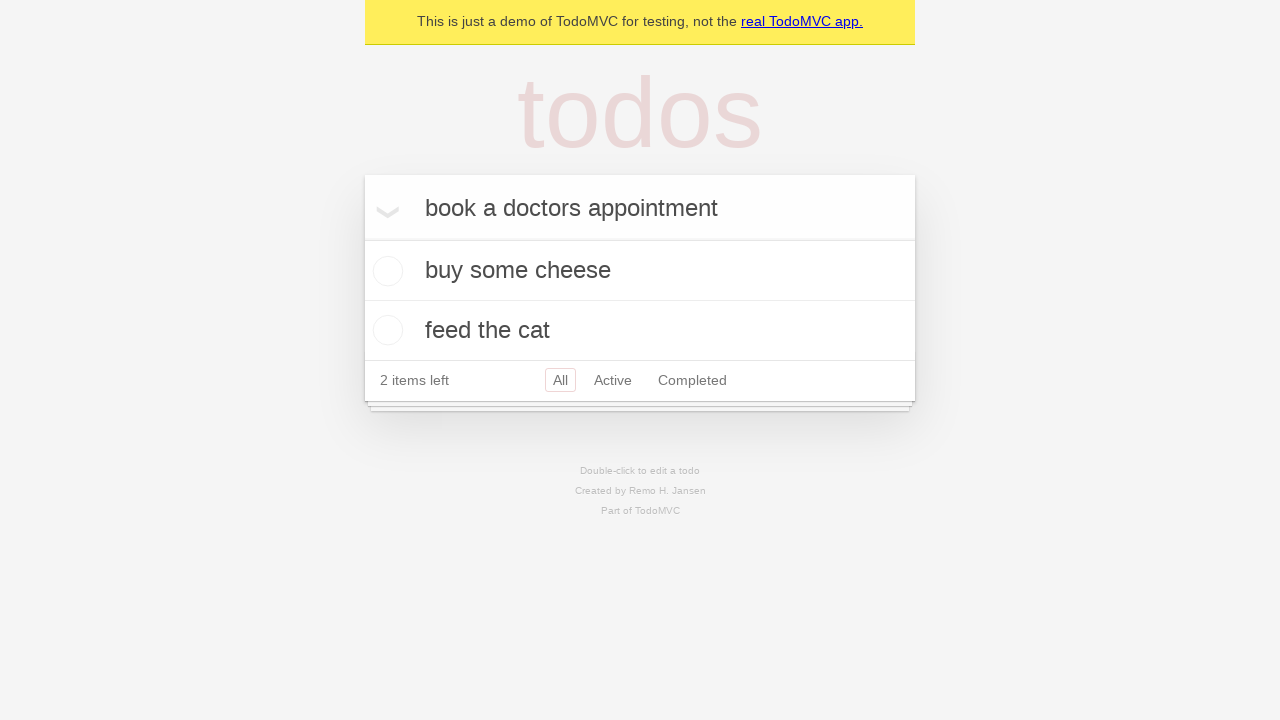

Pressed Enter to create todo 'book a doctors appointment' on internal:attr=[placeholder="What needs to be done?"i]
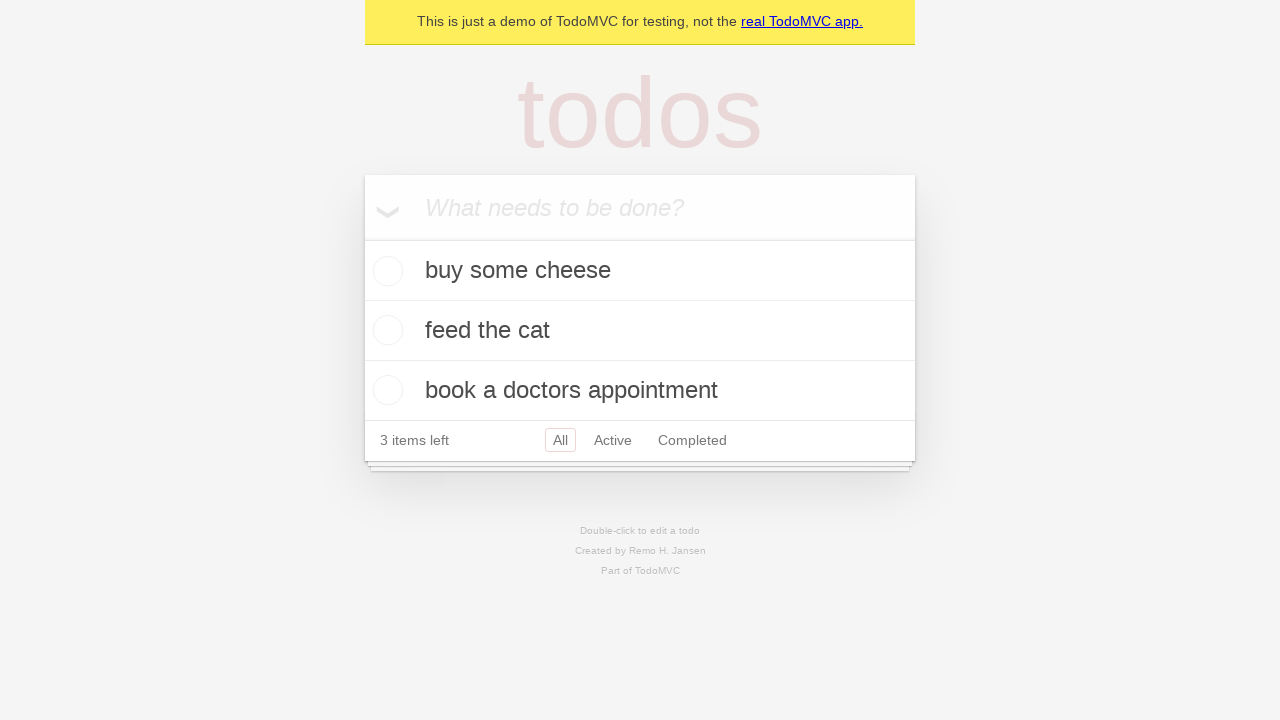

Verified 3 todos were created in localStorage
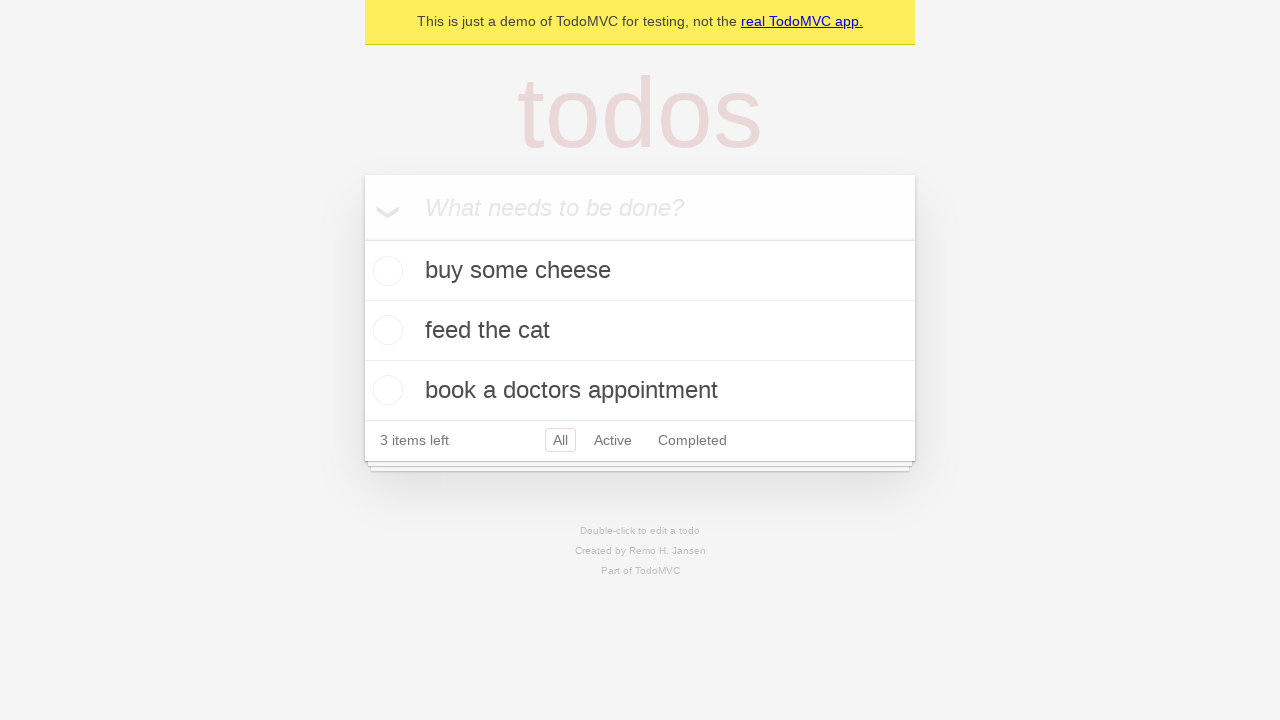

Double-clicked second todo item to enter edit mode at (640, 331) on internal:testid=[data-testid="todo-item"s] >> nth=1
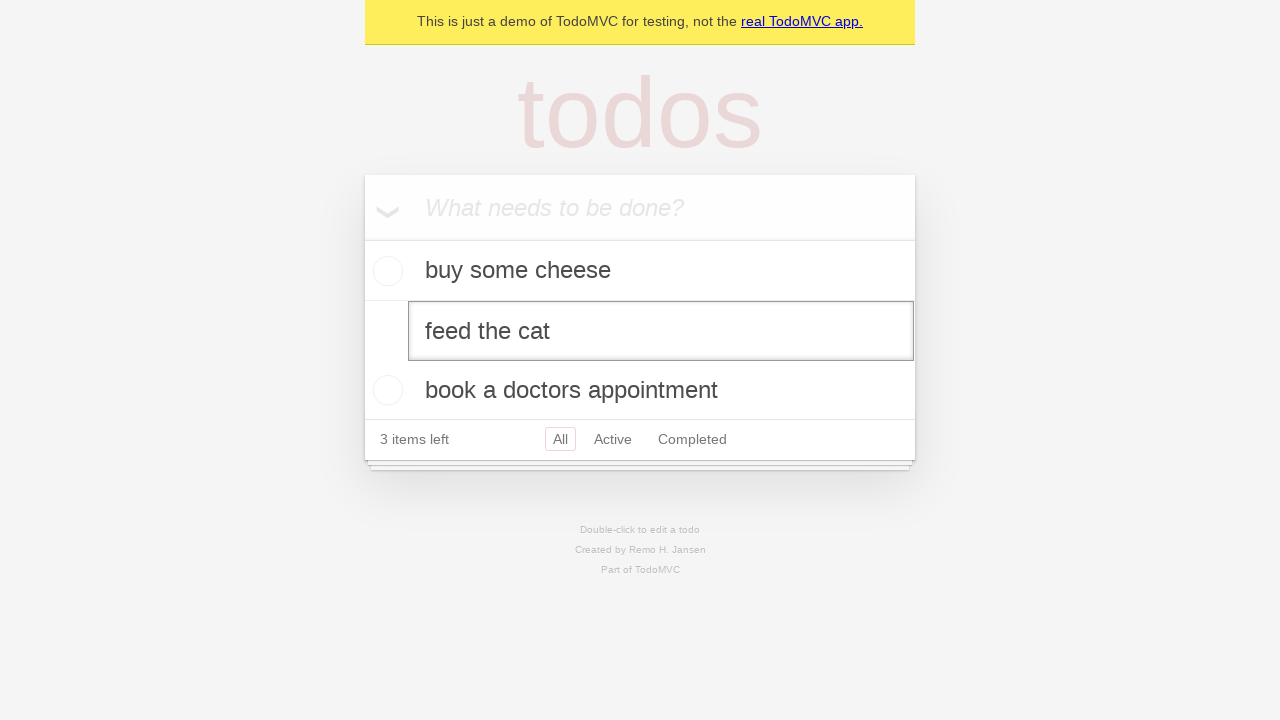

Cleared the edit box text on internal:testid=[data-testid="todo-item"s] >> nth=1 >> internal:role=textbox[nam
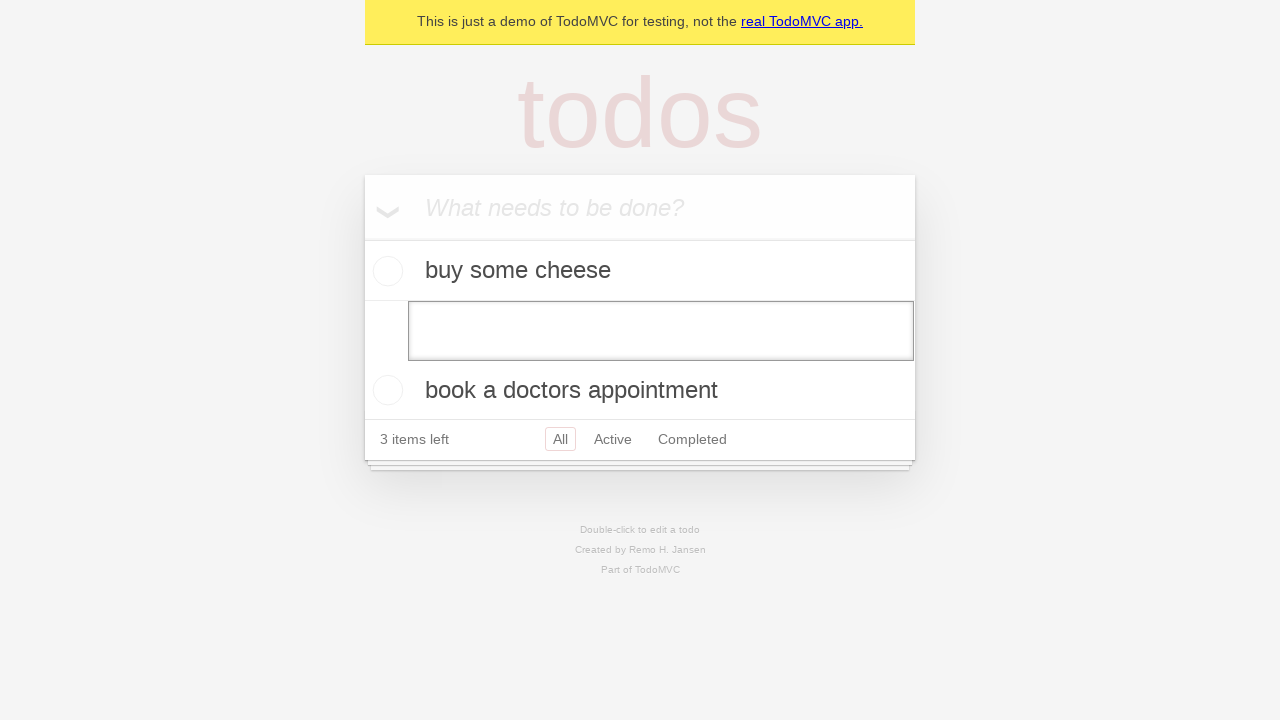

Pressed Enter to submit empty text on internal:testid=[data-testid="todo-item"s] >> nth=1 >> internal:role=textbox[nam
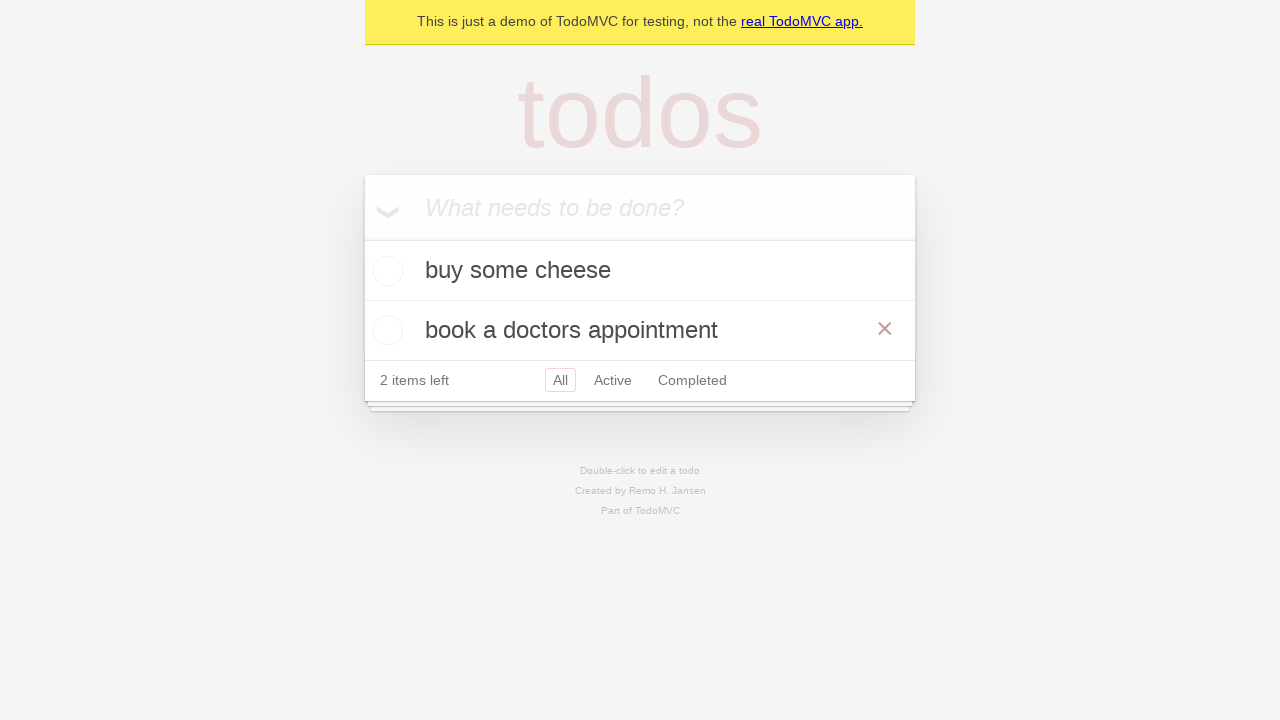

Verified todo item was removed - 2 todos remaining in localStorage
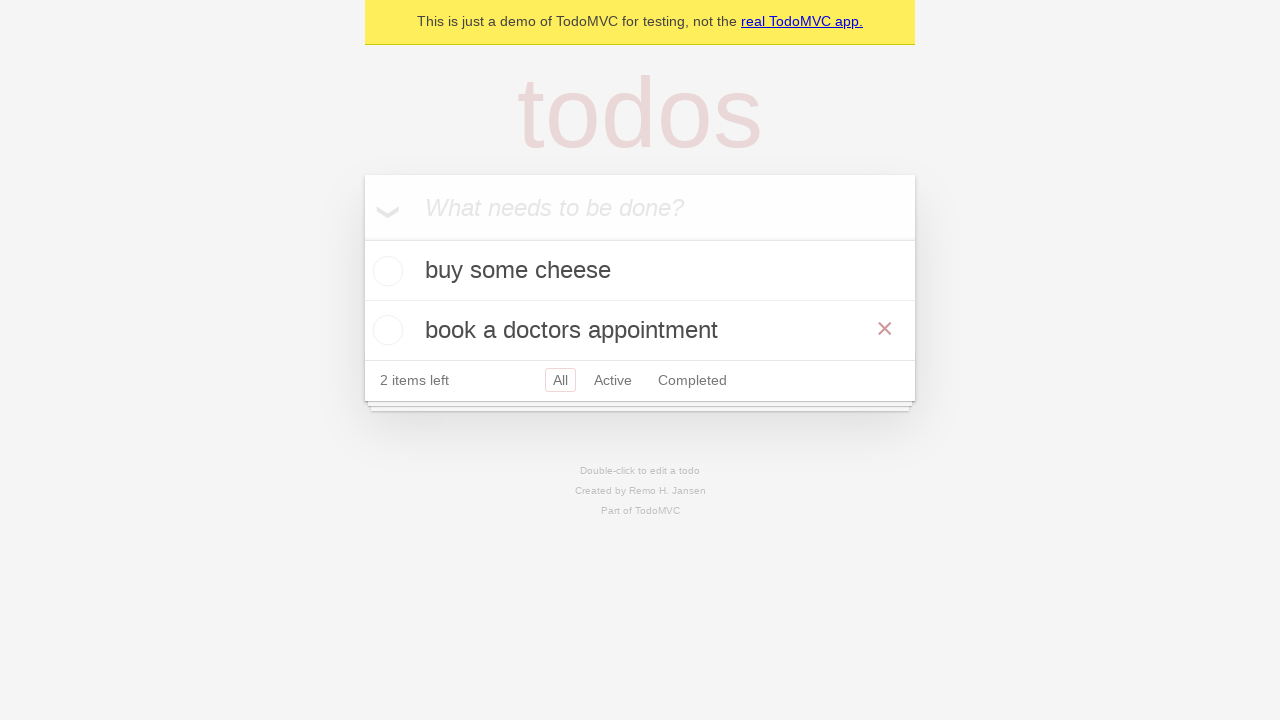

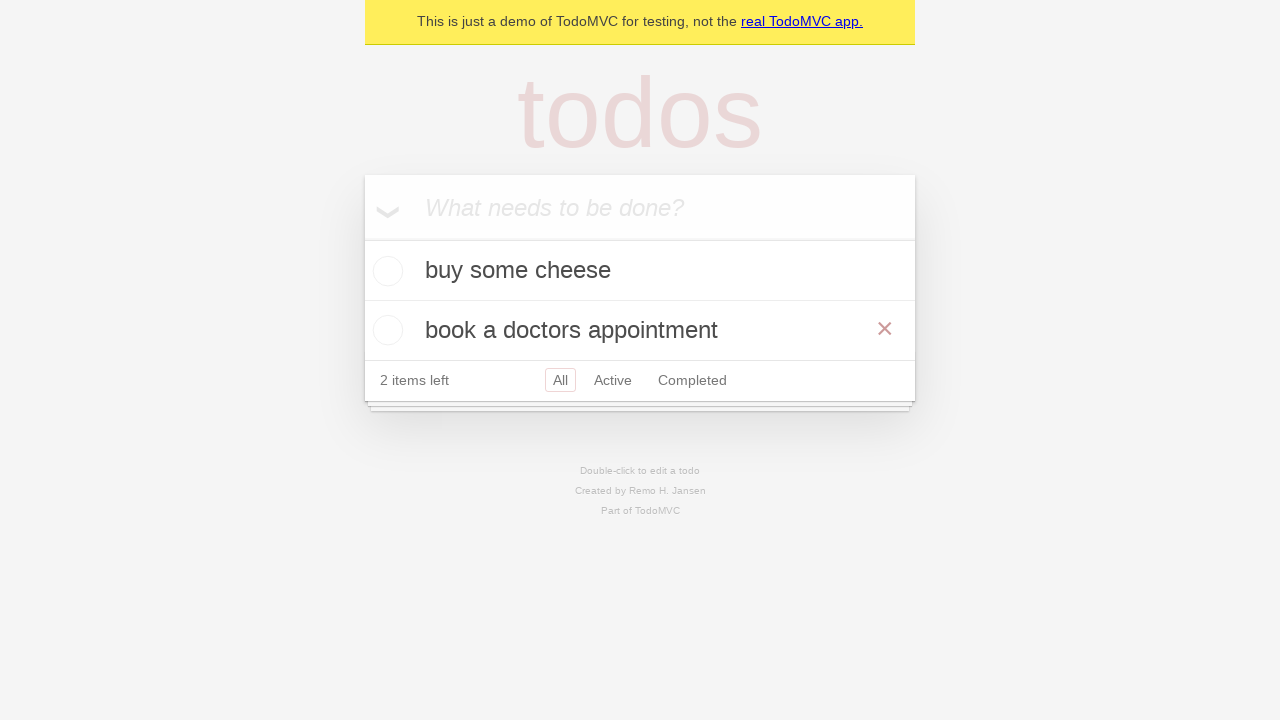